Navigates to the OrangeHRM login page and verifies the login button is present by checking its dimensions

Starting URL: https://opensource-demo.orangehrmlive.com/web/index.php/auth/login

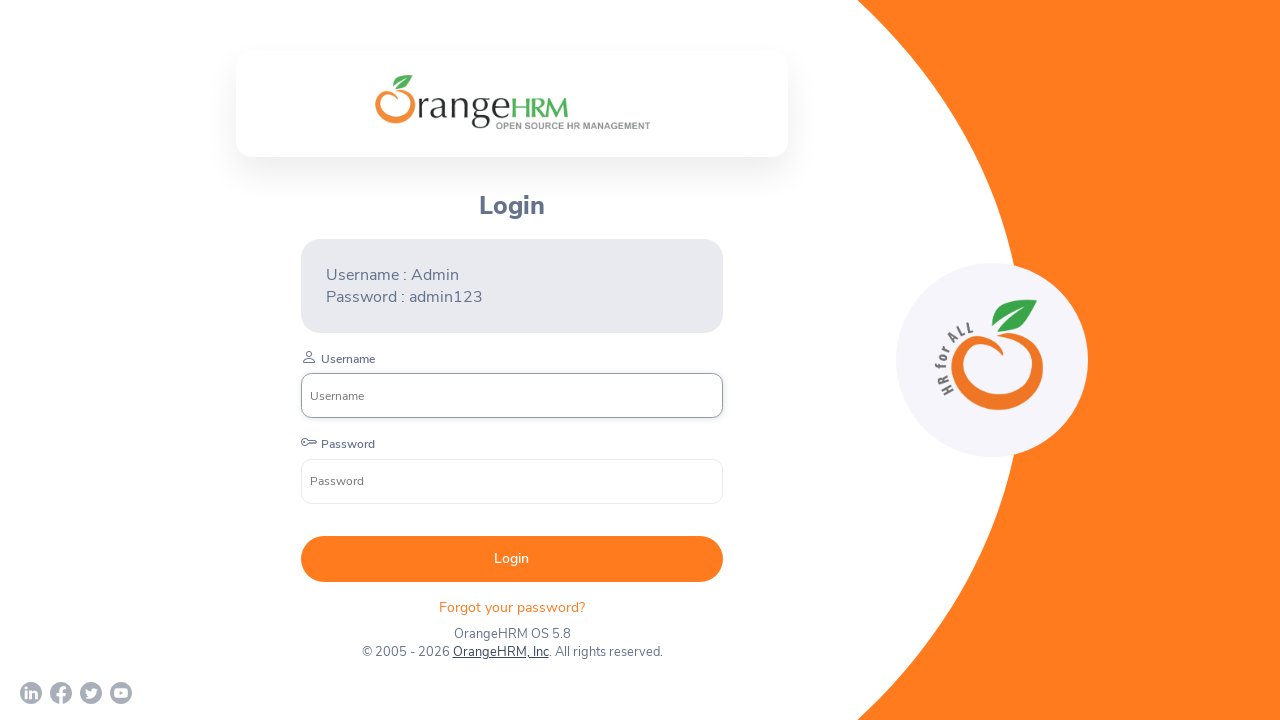

Navigated to OrangeHRM login page
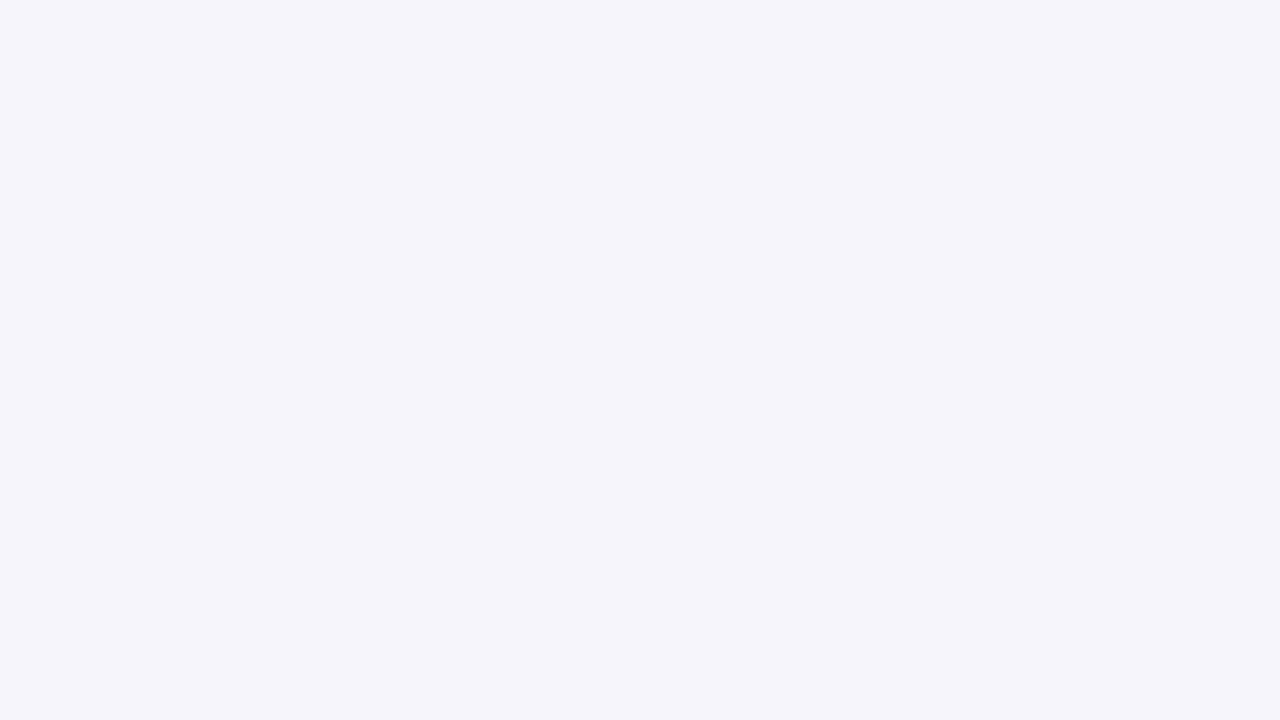

Login button is now visible
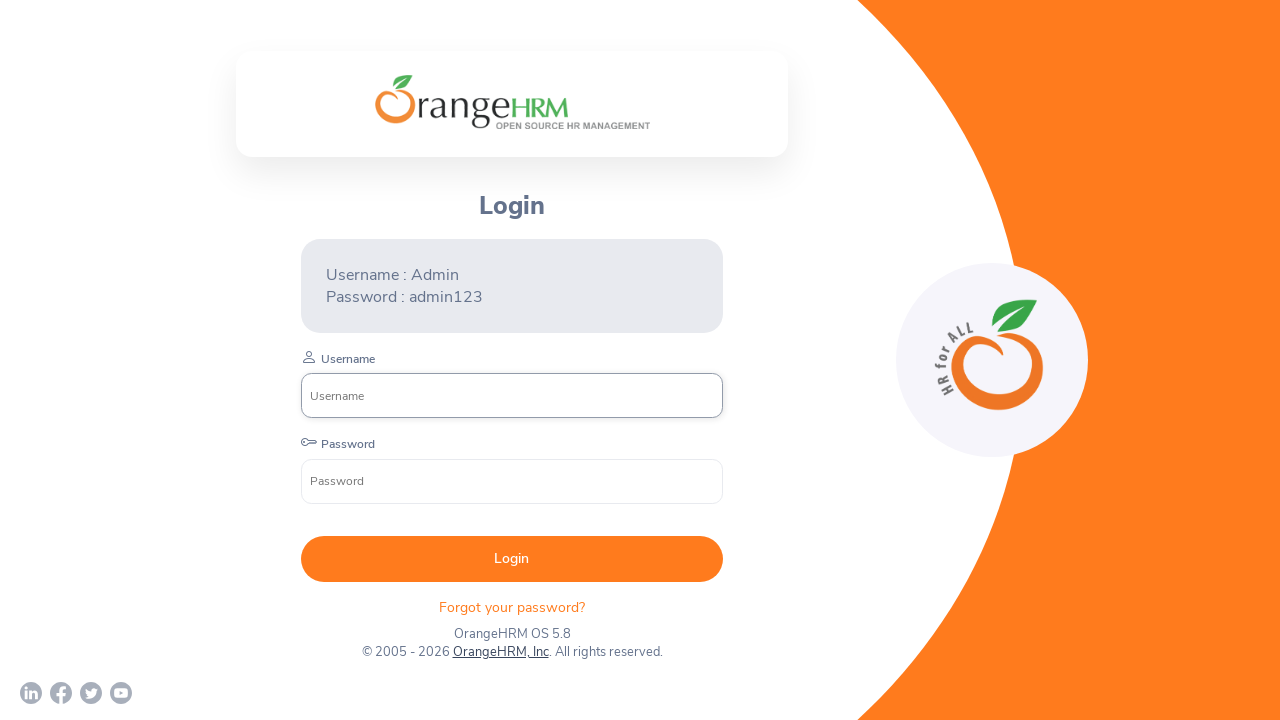

Retrieved bounding box of login button
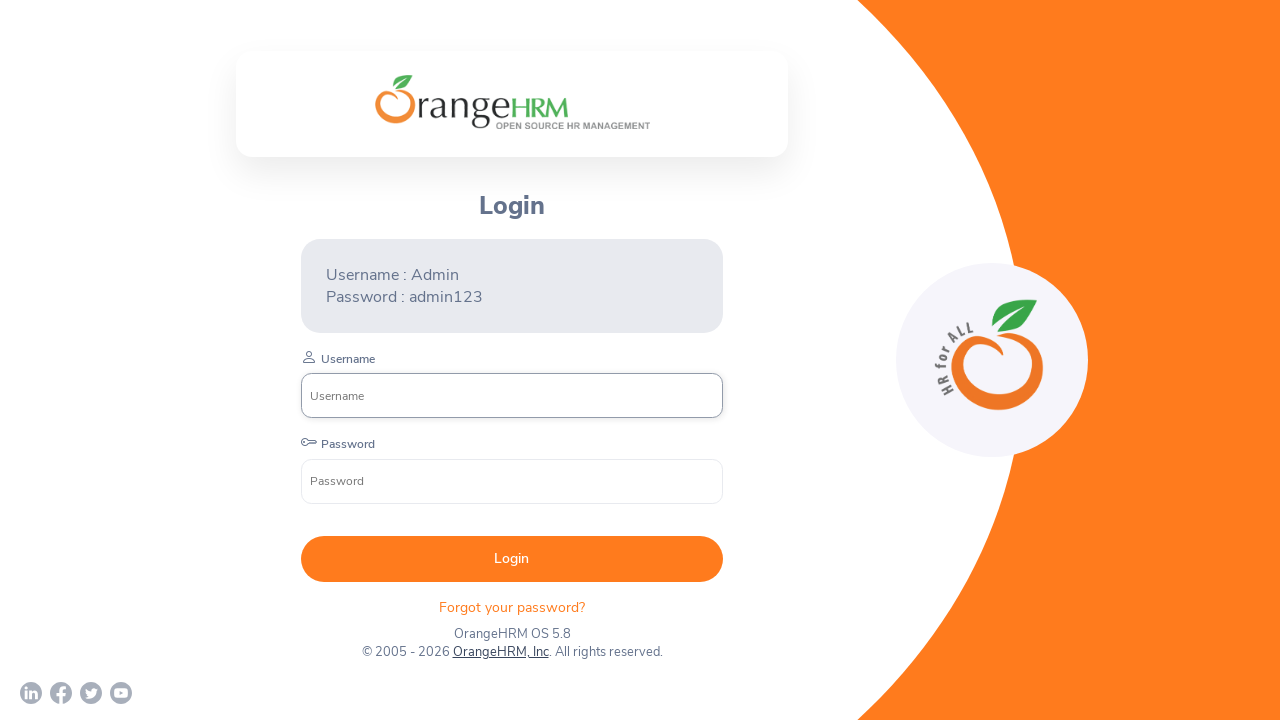

Login button dimensions verified - Width: 422.390625, Height: 46
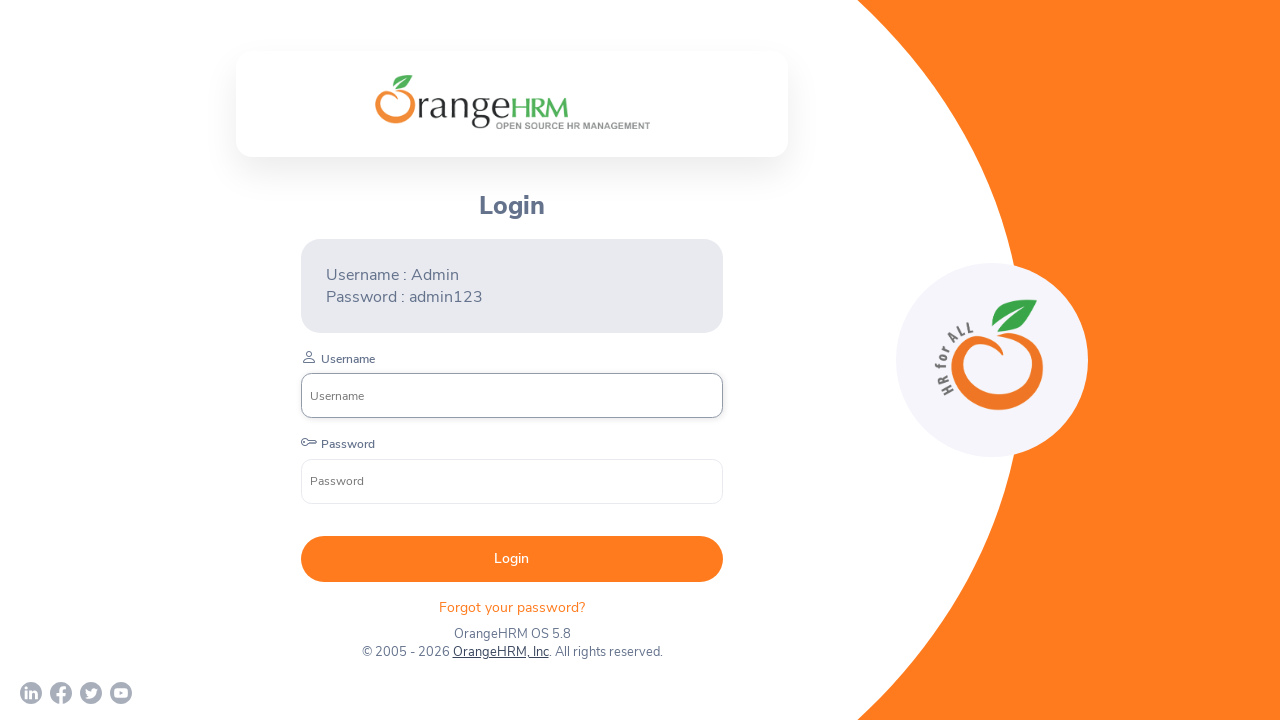

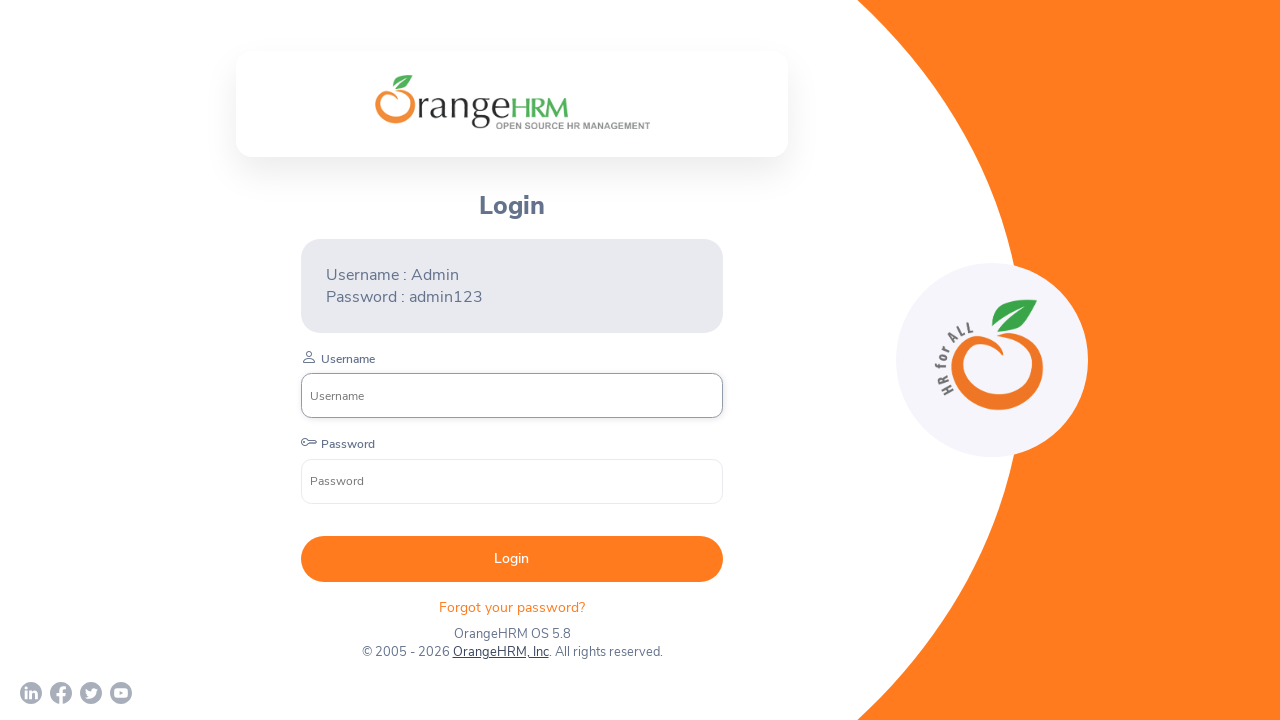